Navigates to W3Schools HTML Tables section and interacts with a table to count rows and columns

Starting URL: https://www.w3schools.com

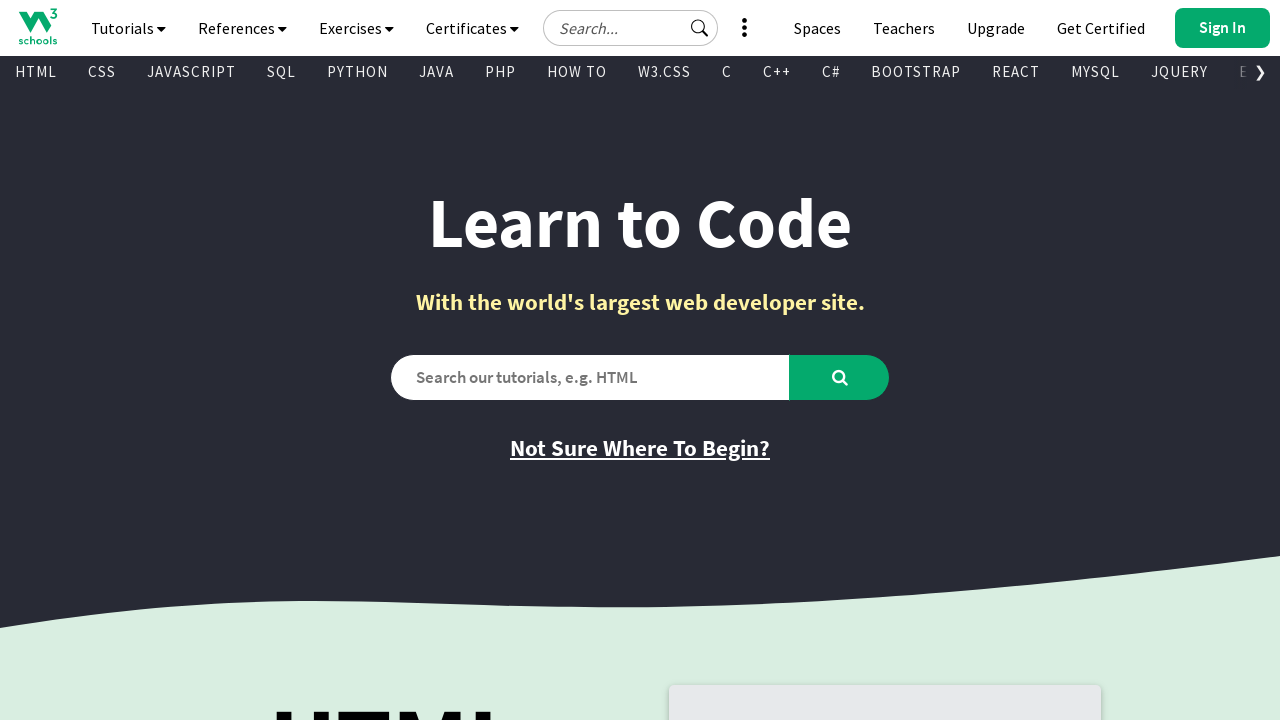

Clicked on HTML link in navigation at (395, 360) on div.w3-row:nth-child(3) > div:nth-child(1) > div:nth-child(1) > a:nth-child(3)
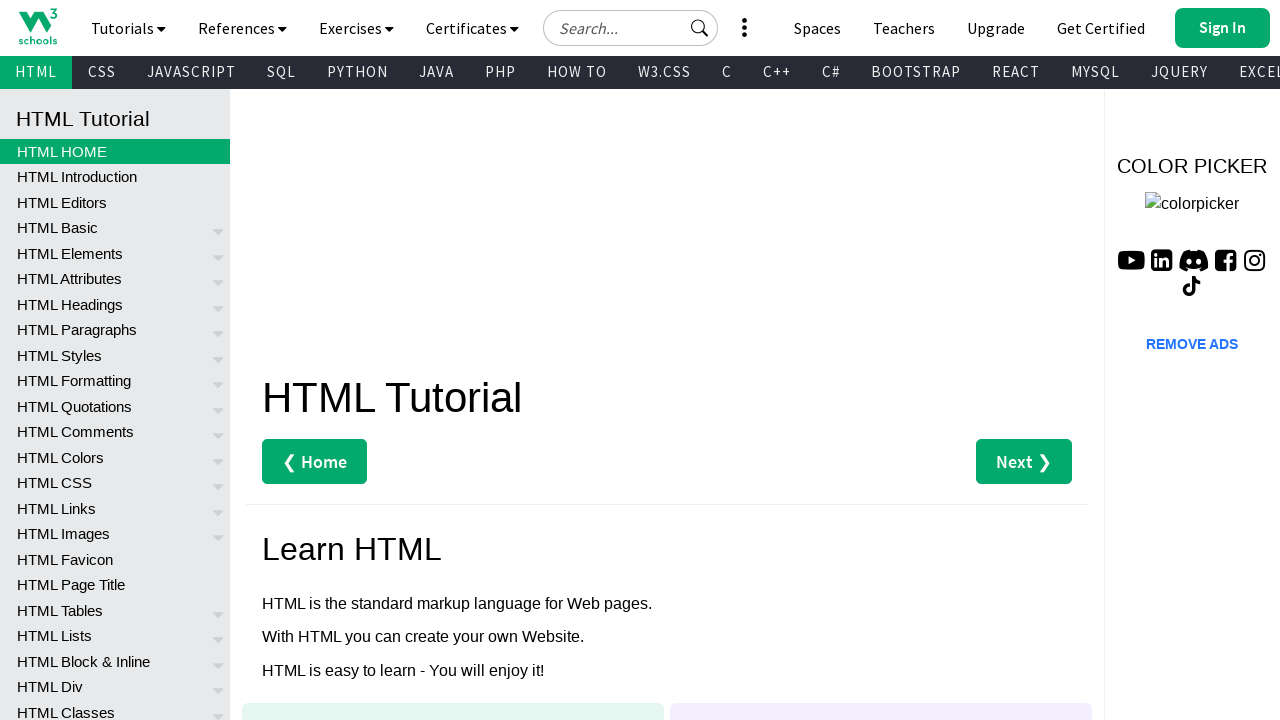

Waited 5 seconds for page to load
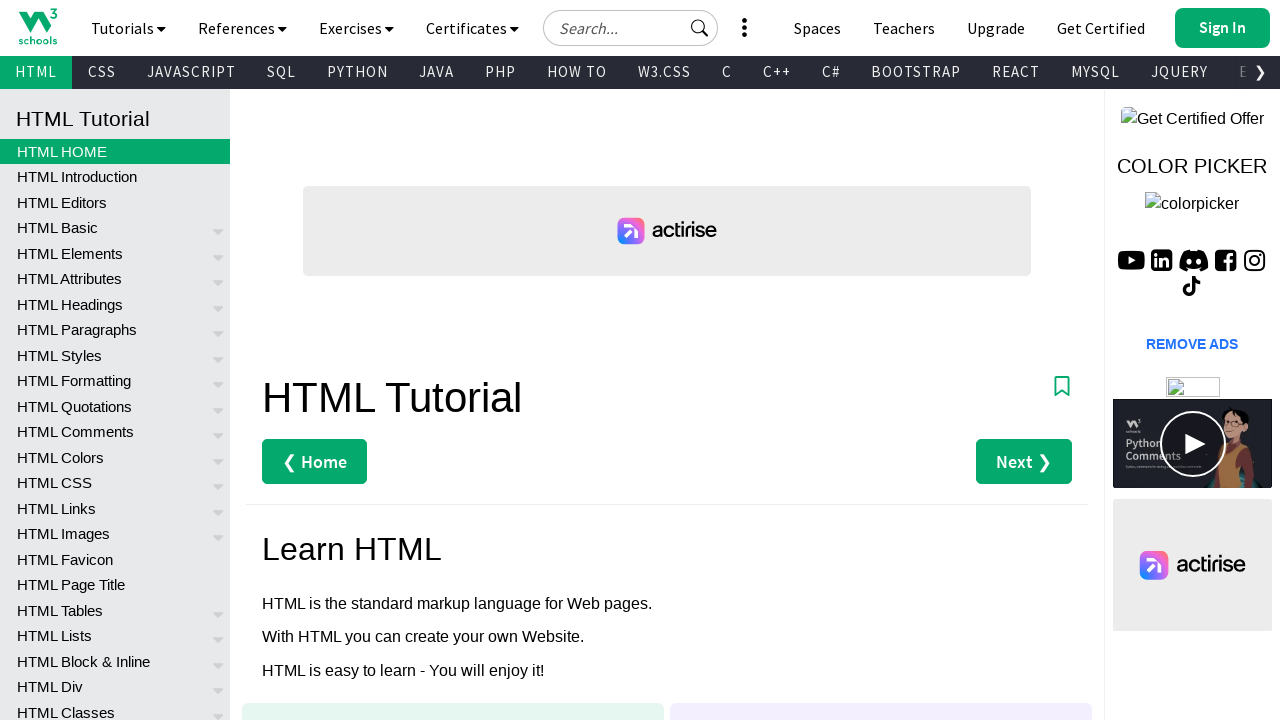

Clicked on HTML Tables link at (115, 610) on xpath=//*[text()='HTML Tables']
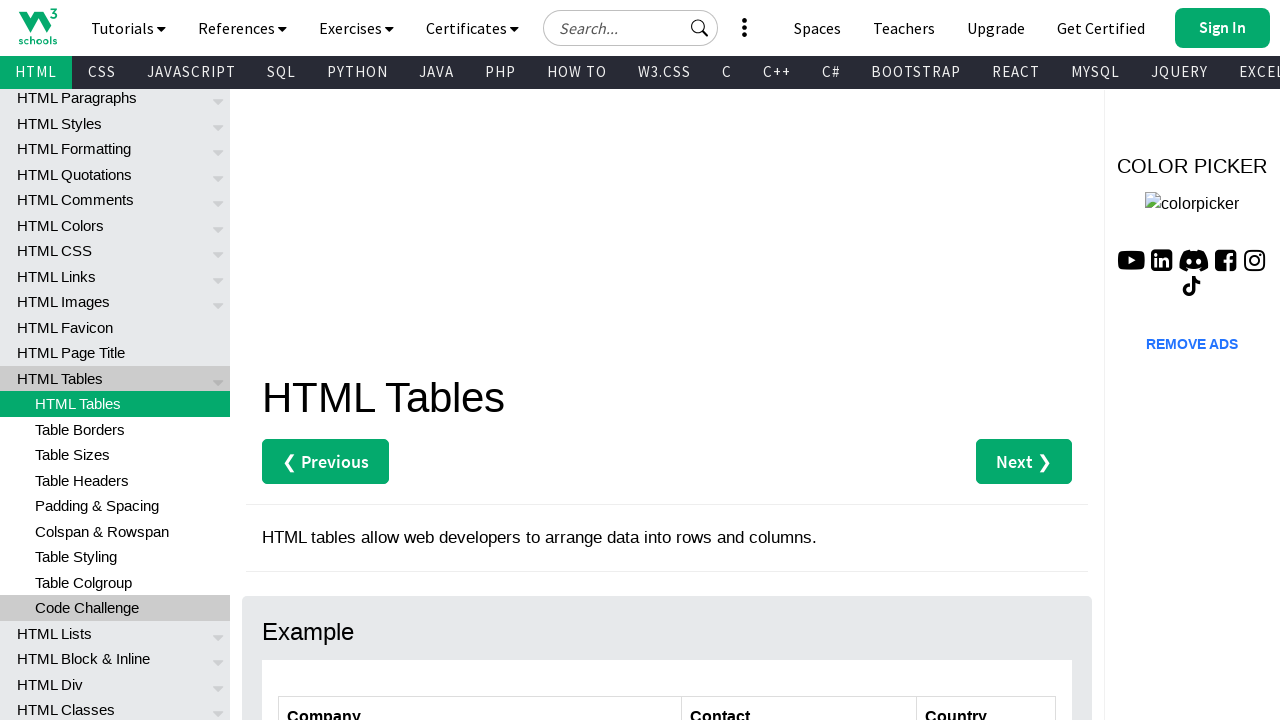

Waited 3 seconds for table to load
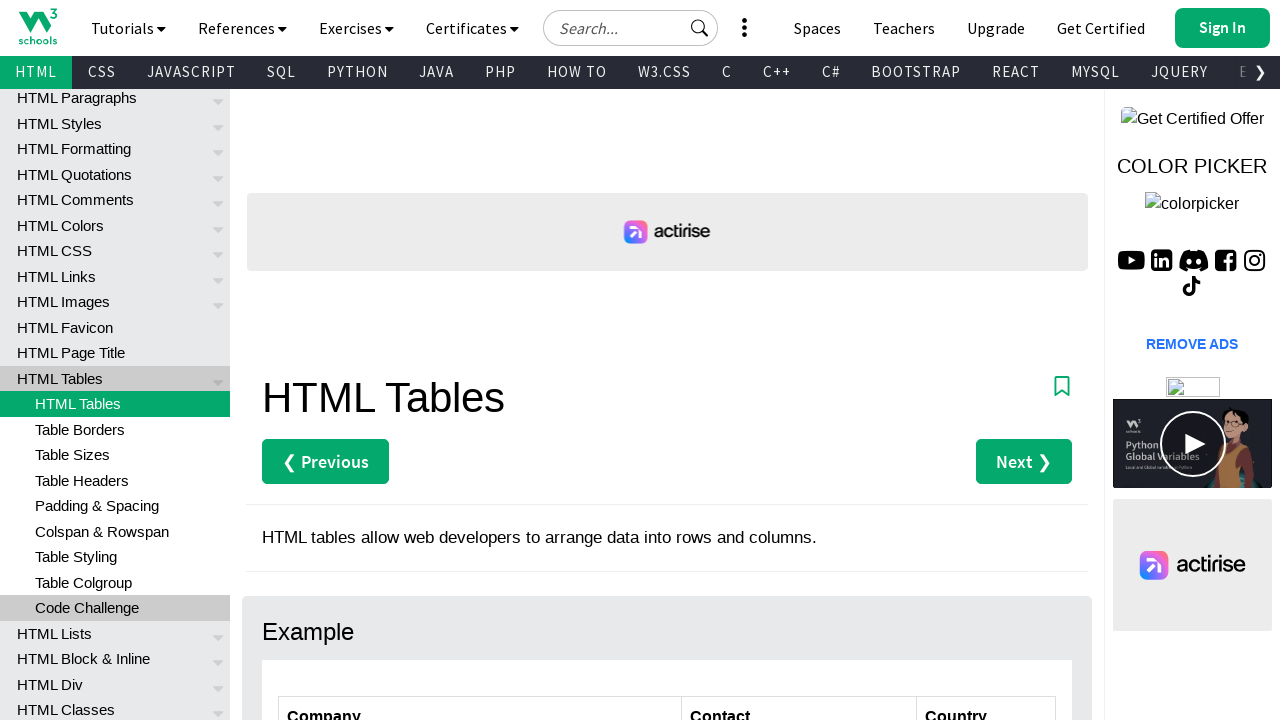

Verified table with id 'customers' is present
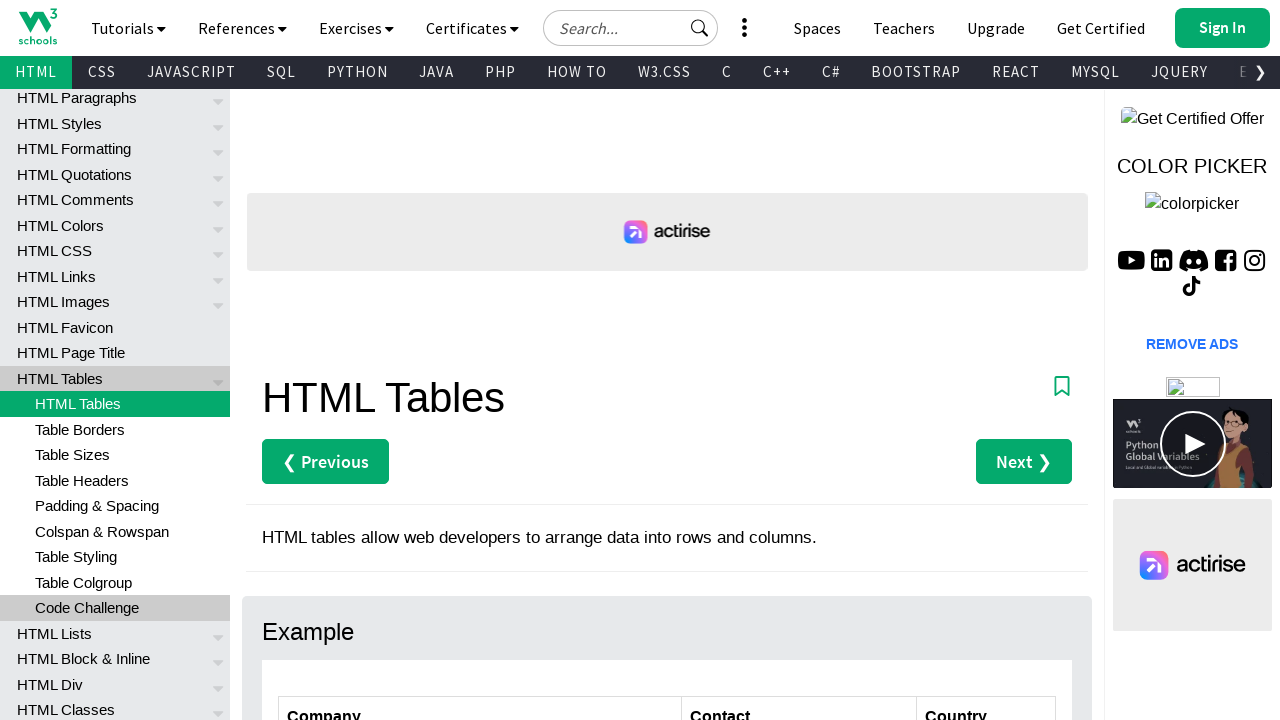

Located the customers table element
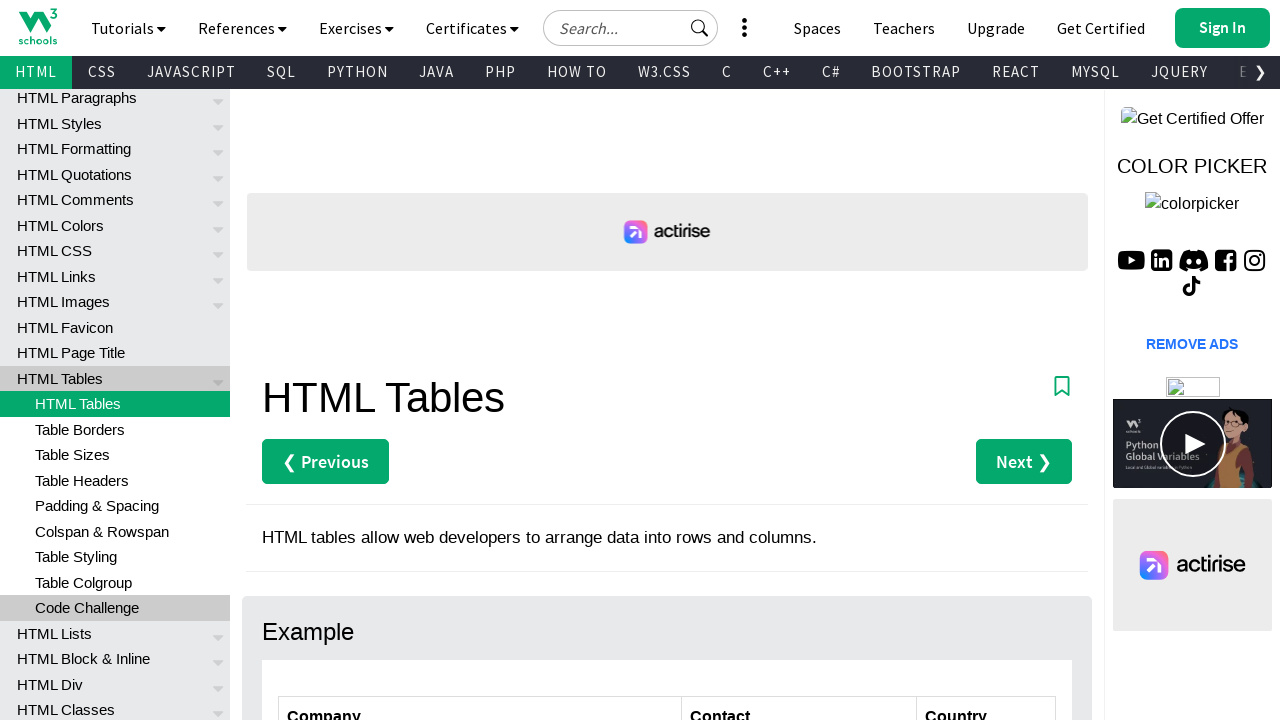

Counted table rows: 7 rows found
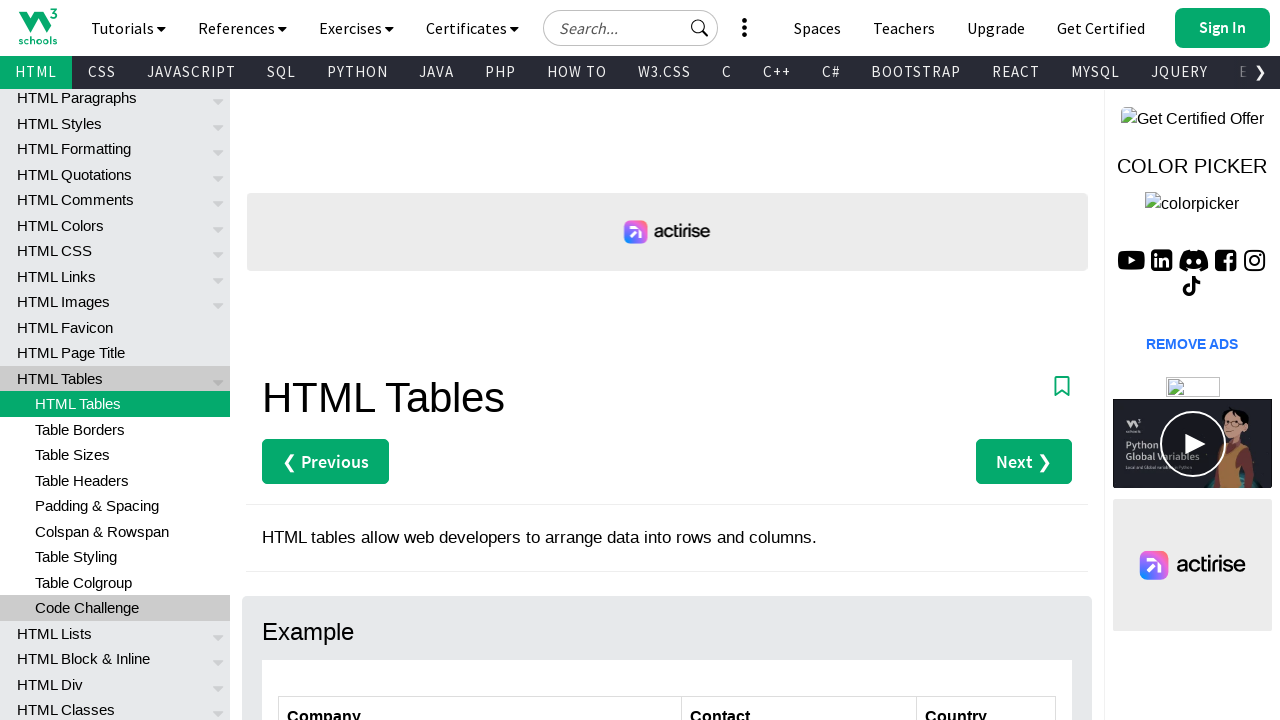

Counted table columns: 3 columns found
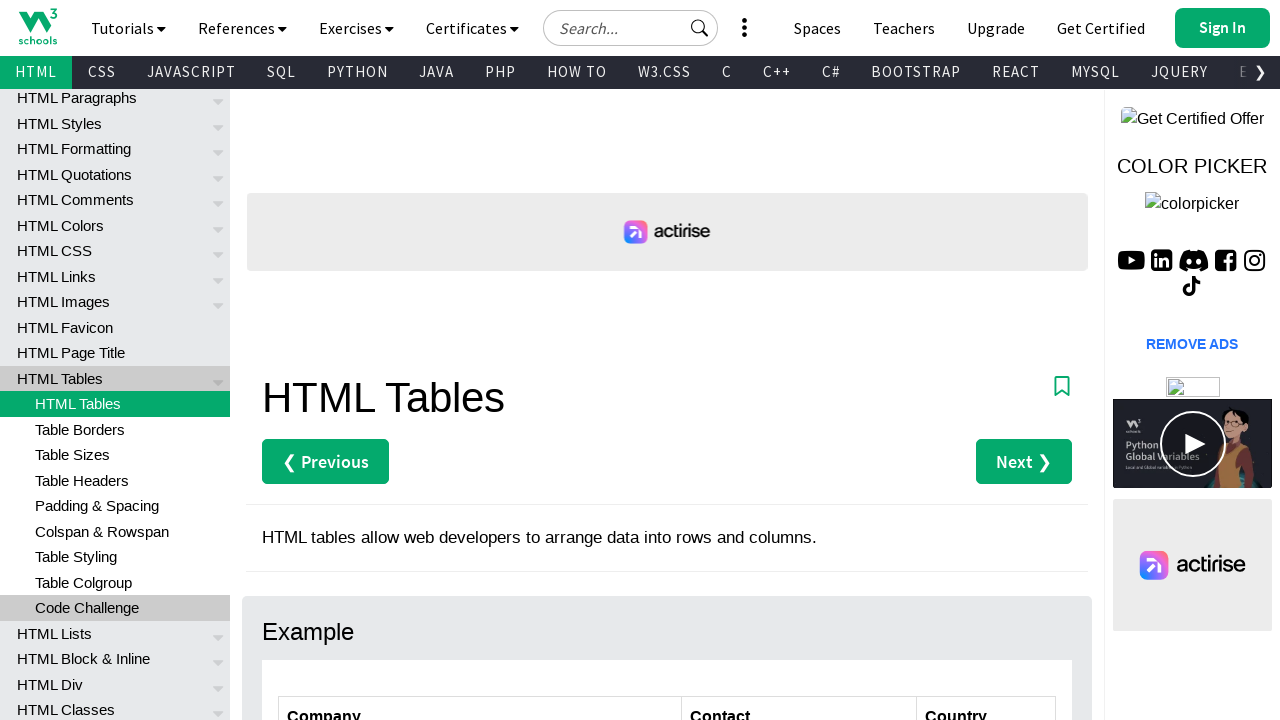

Extracted table cell data - Row 2, Column 1: Alfreds Futterkiste
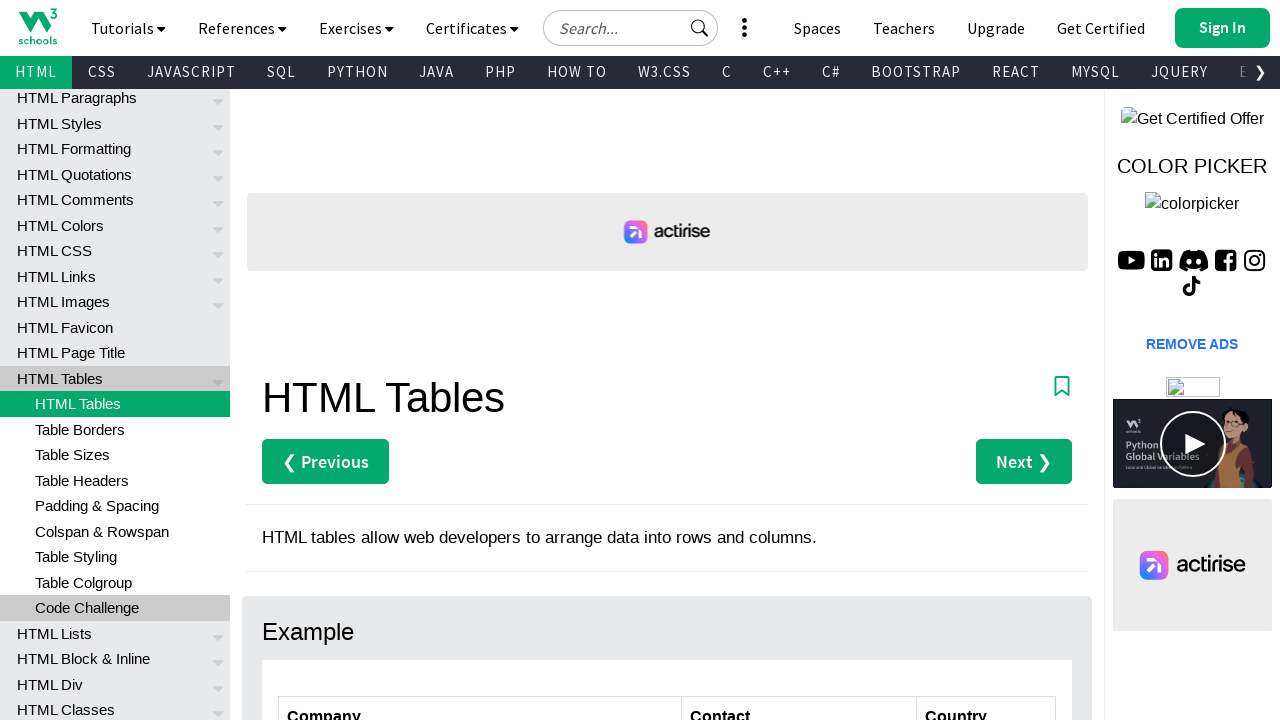

Extracted table cell data - Row 2, Column 2: Maria Anders
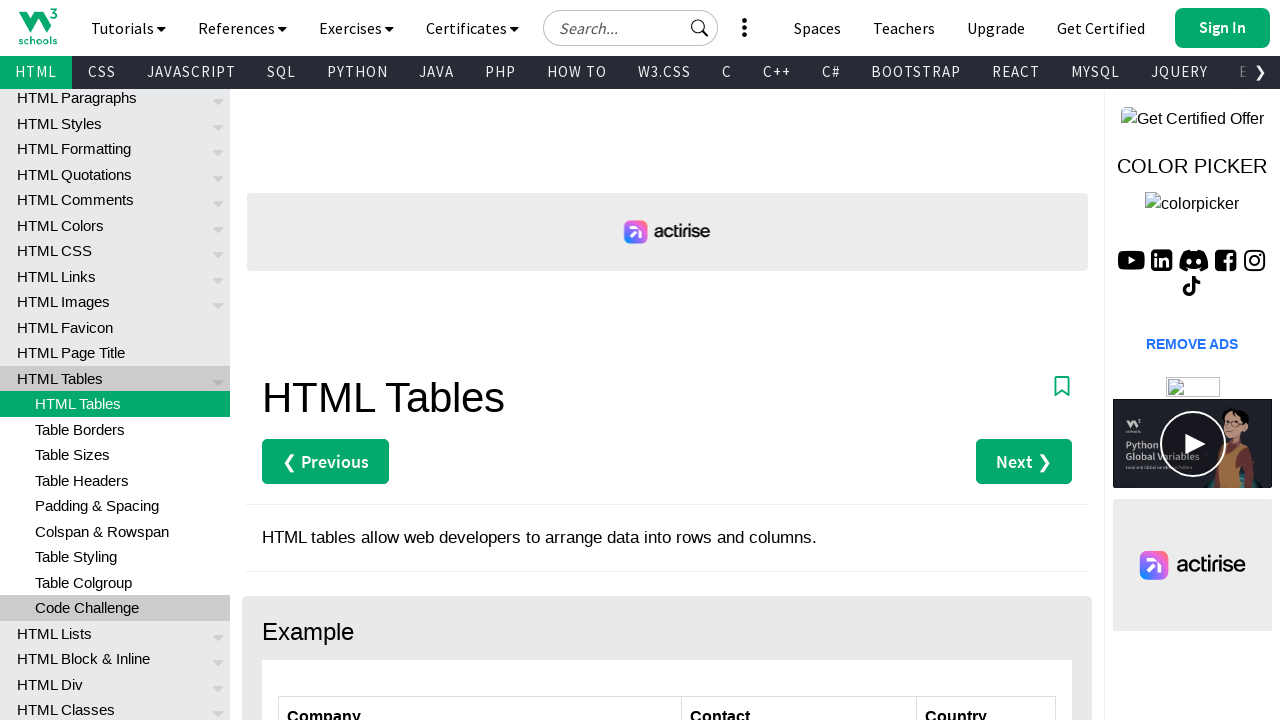

Extracted table cell data - Row 2, Column 3: Germany
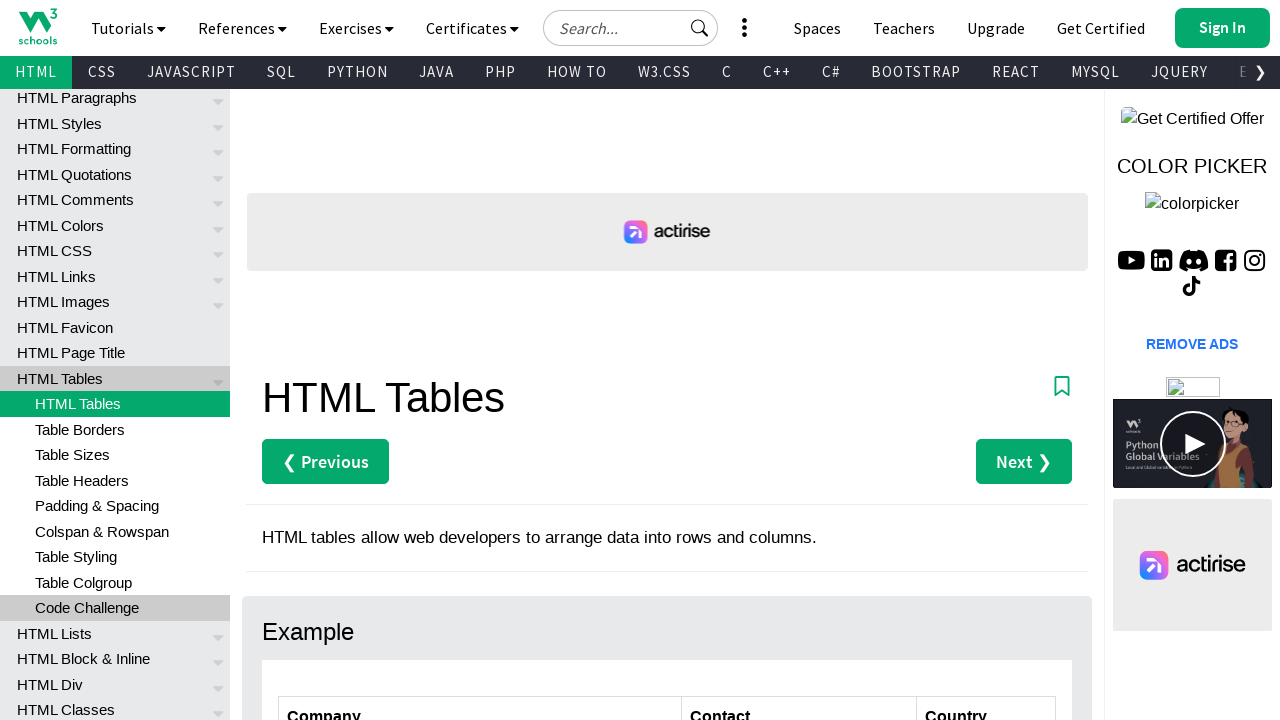

Extracted table cell data - Row 3, Column 1: Centro comercial Moctezuma
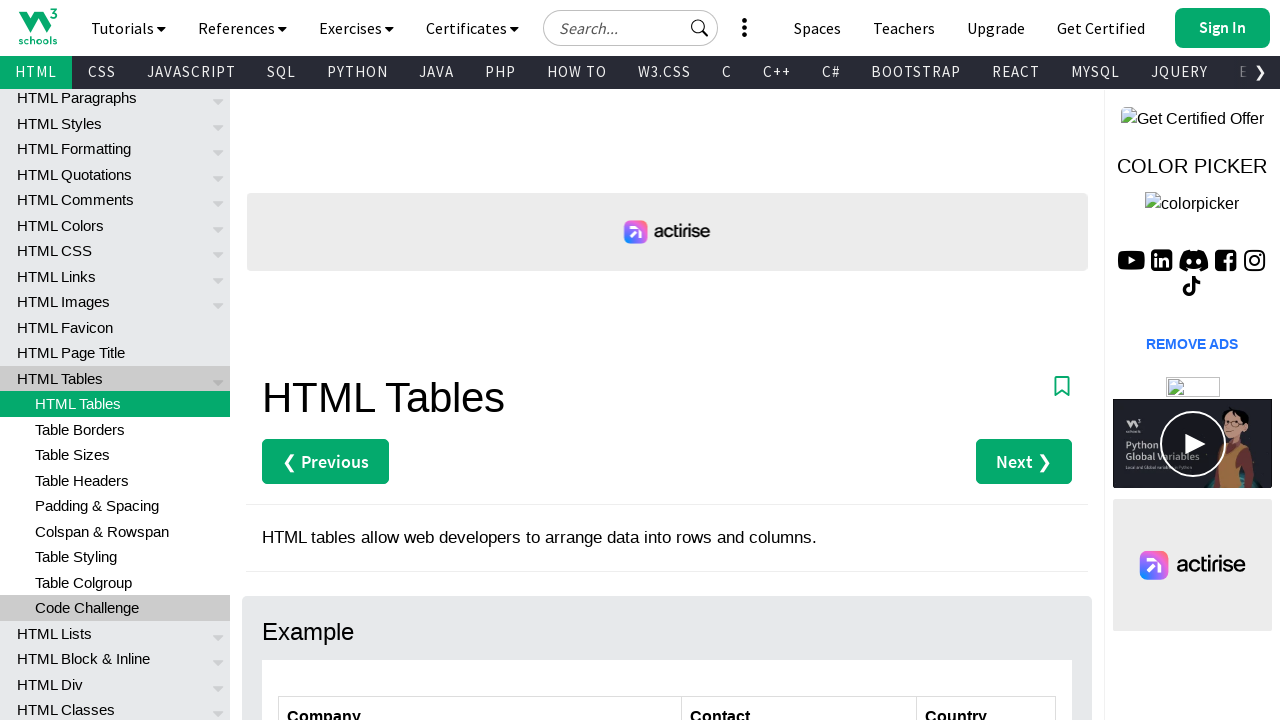

Extracted table cell data - Row 3, Column 2: Francisco Chang
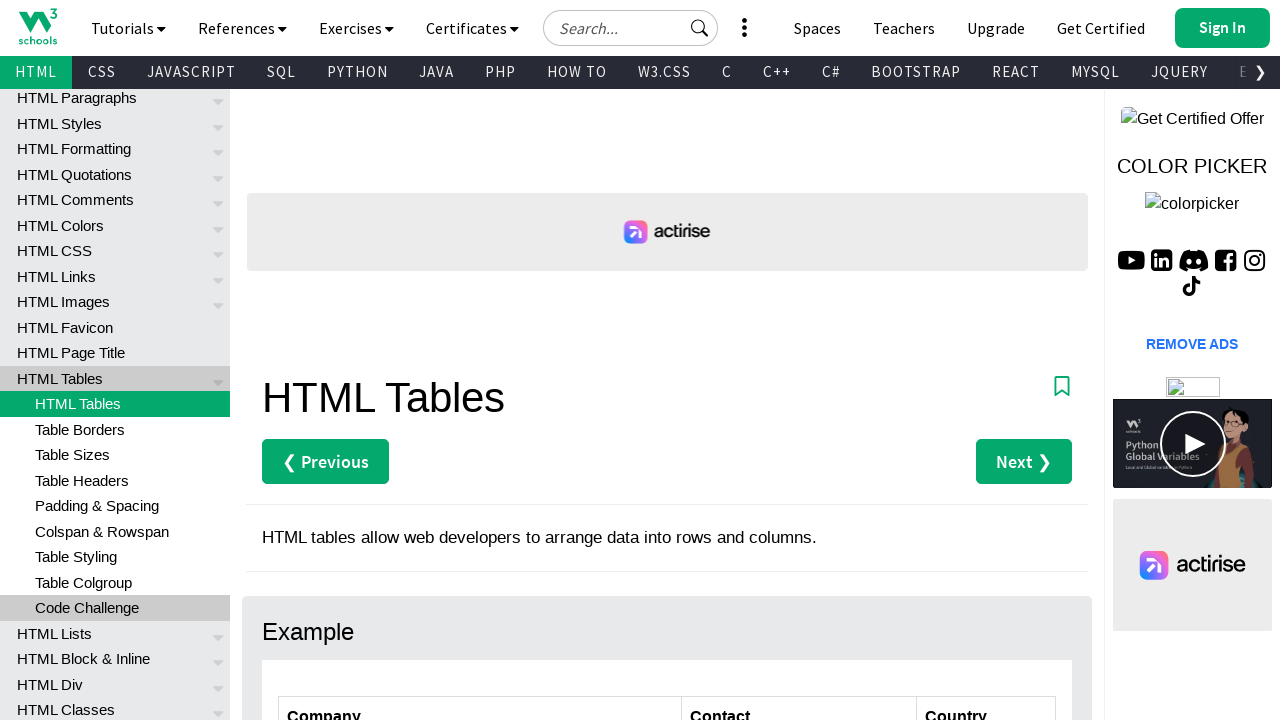

Extracted table cell data - Row 3, Column 3: Mexico
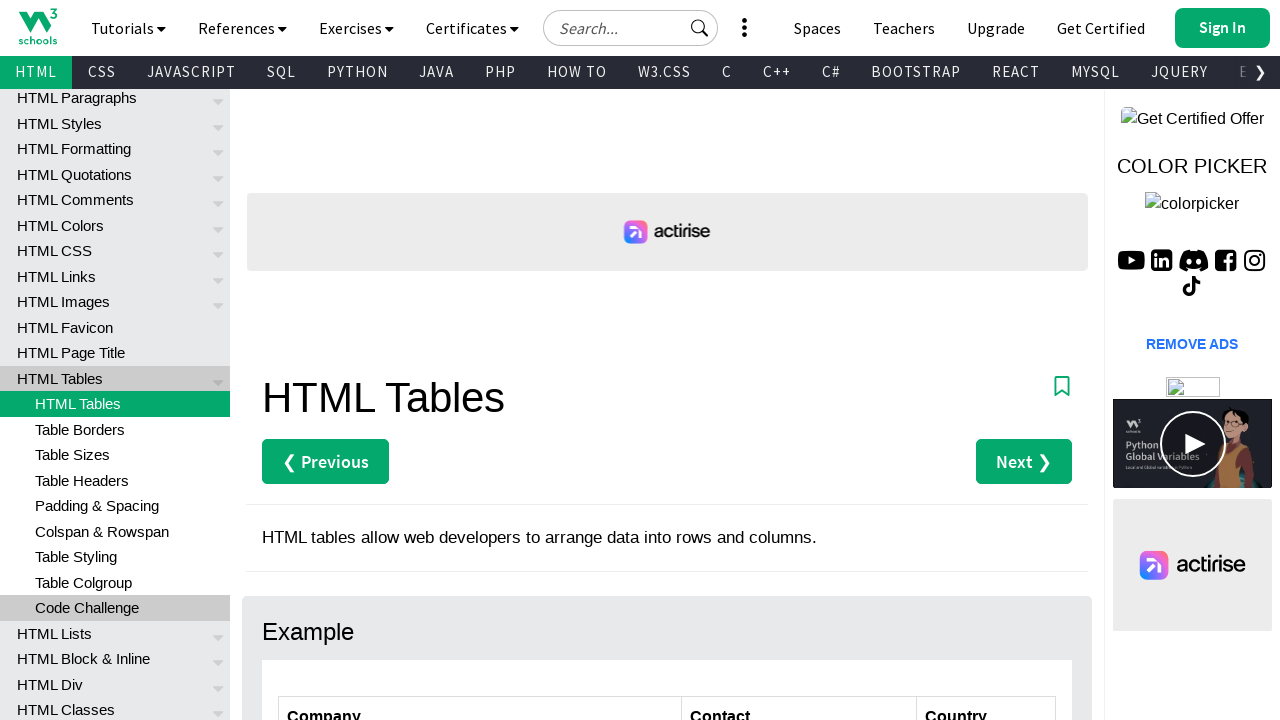

Extracted table cell data - Row 4, Column 1: Ernst Handel
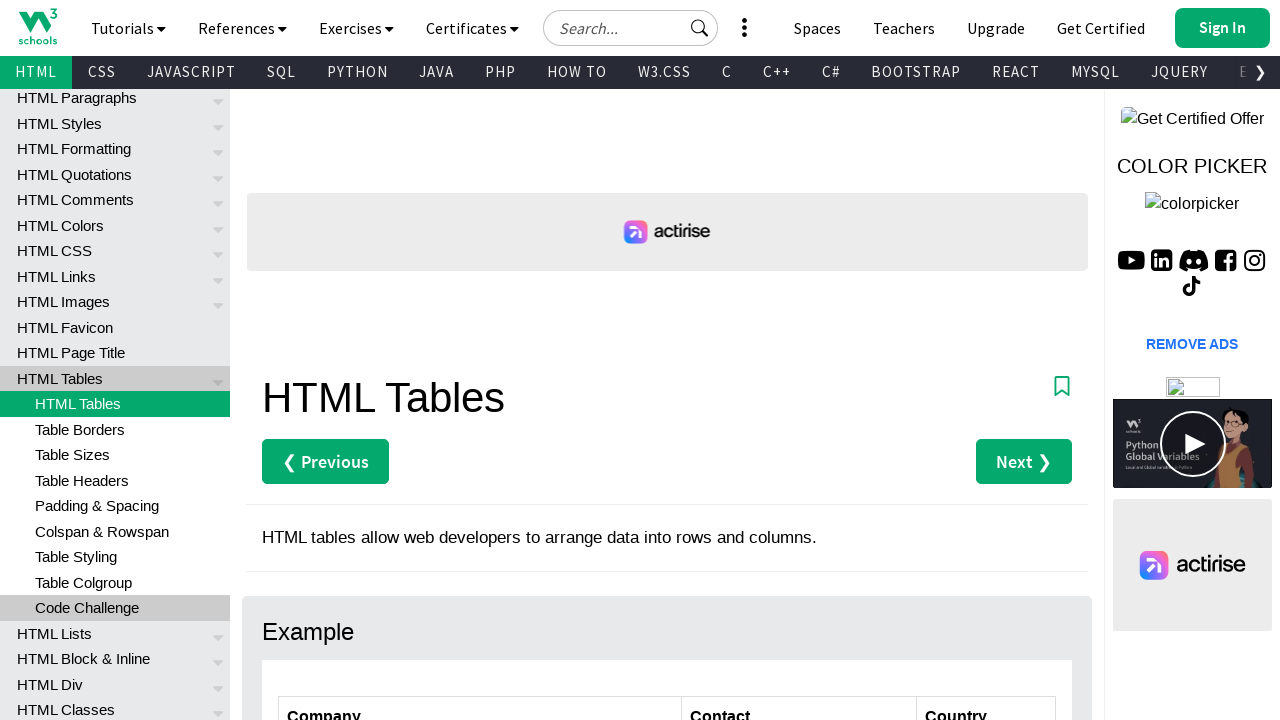

Extracted table cell data - Row 4, Column 2: Roland Mendel
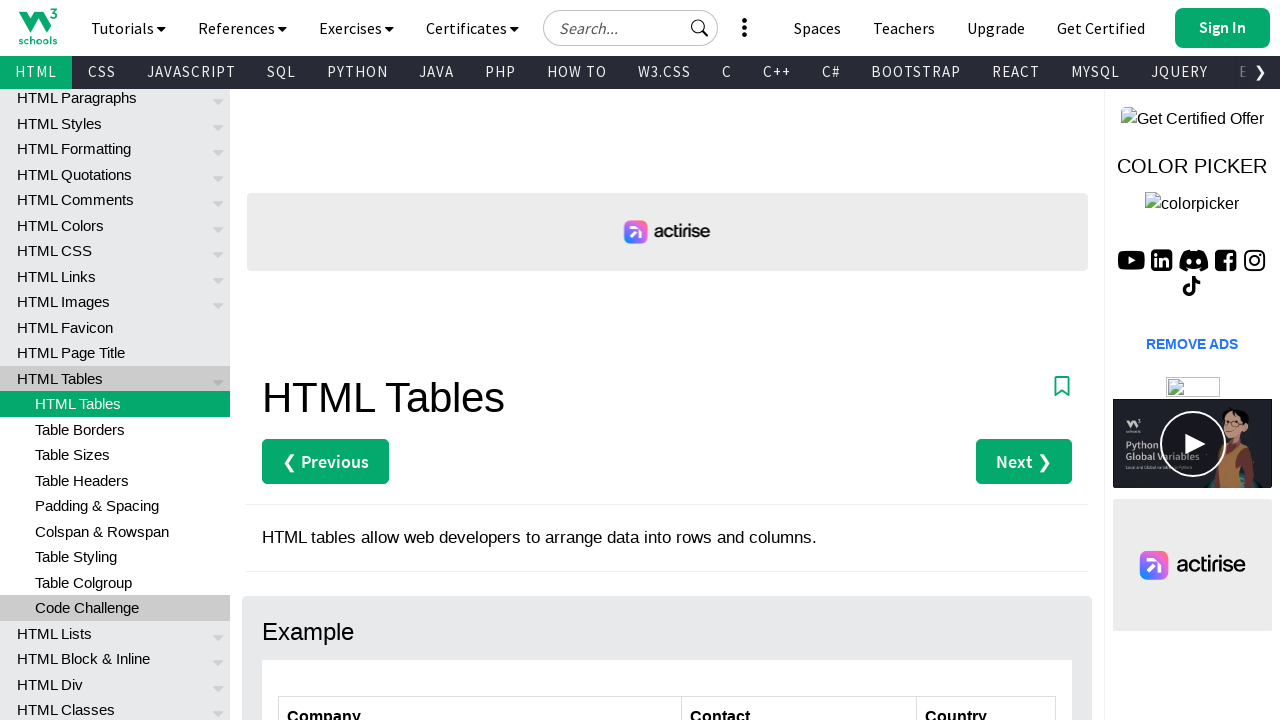

Extracted table cell data - Row 4, Column 3: Austria
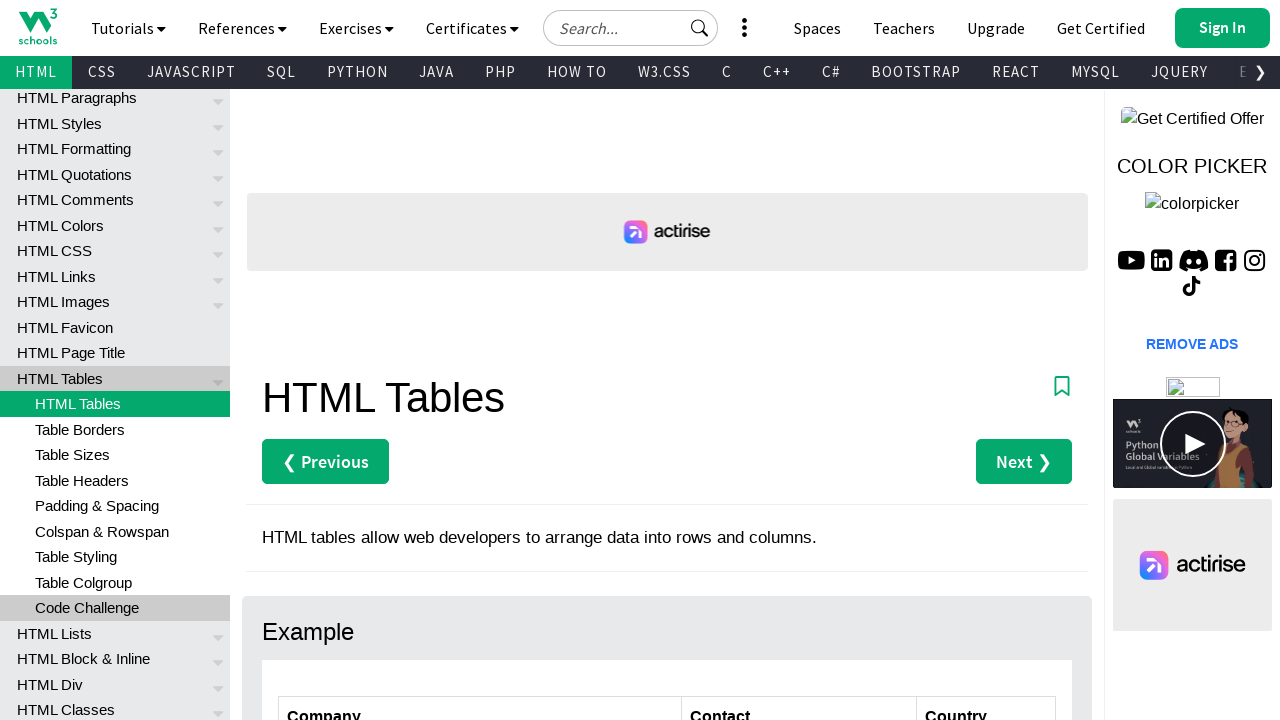

Extracted table cell data - Row 5, Column 1: Island Trading
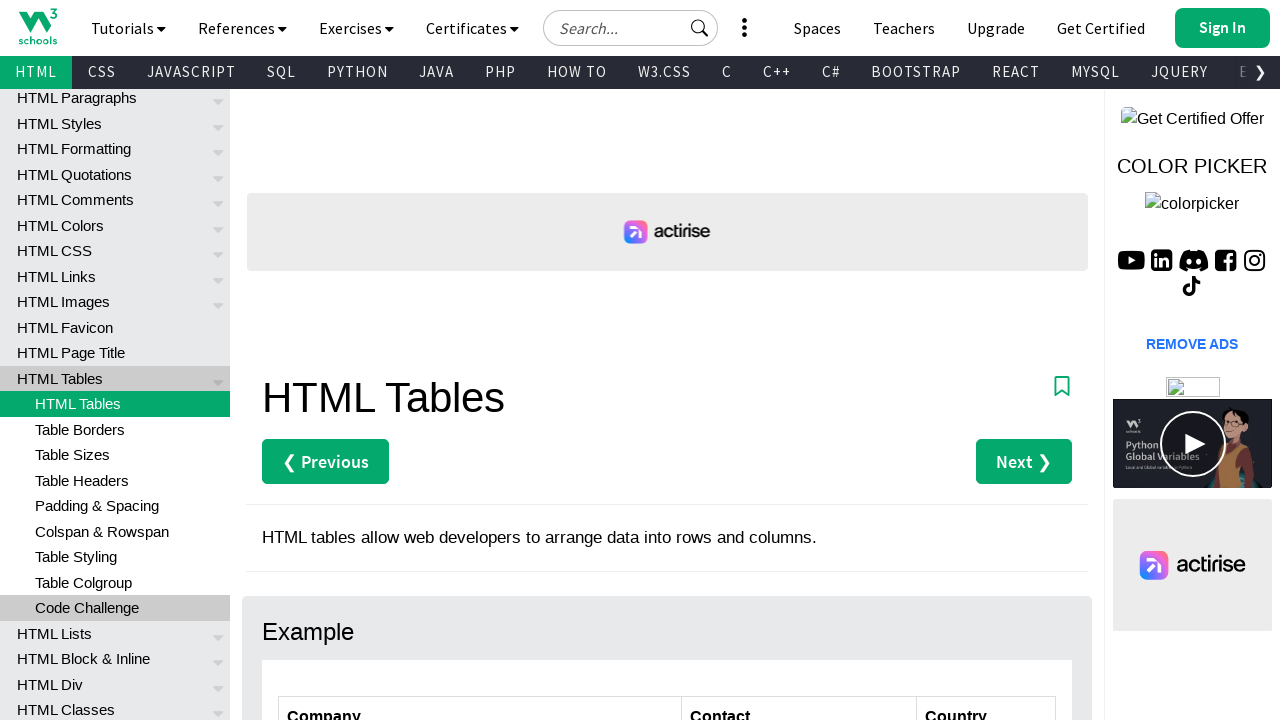

Extracted table cell data - Row 5, Column 2: Helen Bennett
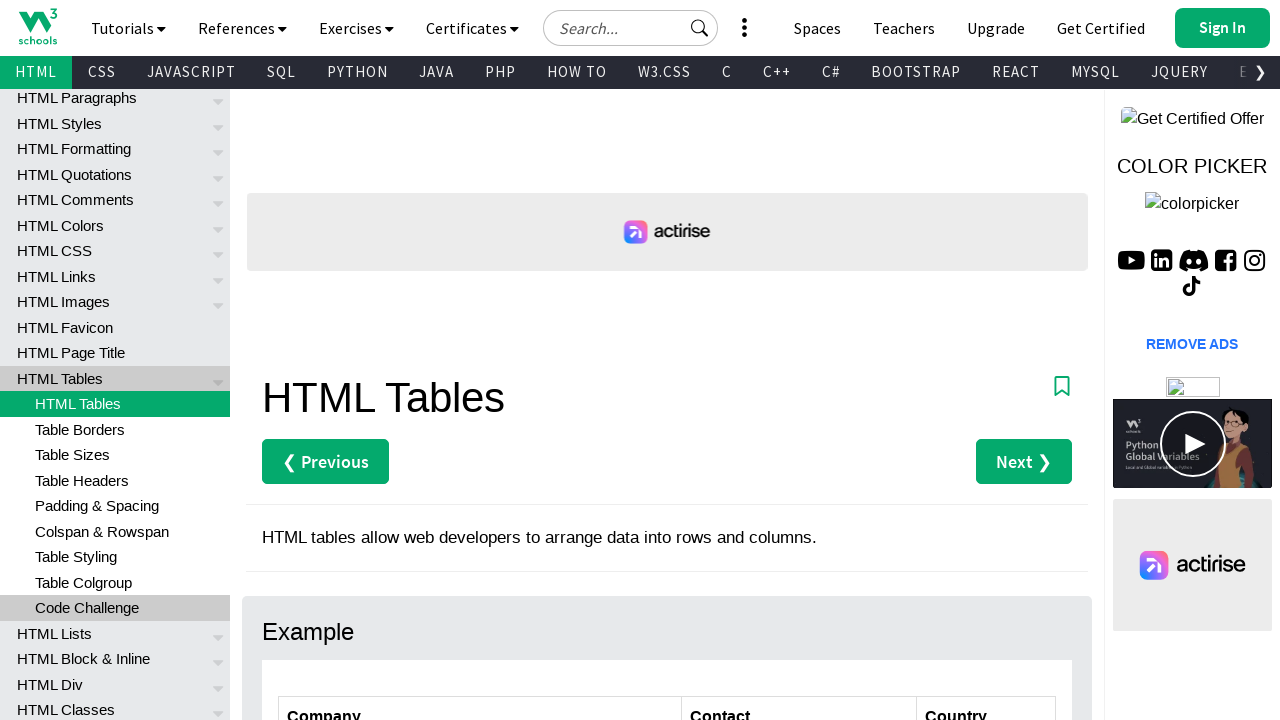

Extracted table cell data - Row 5, Column 3: UK
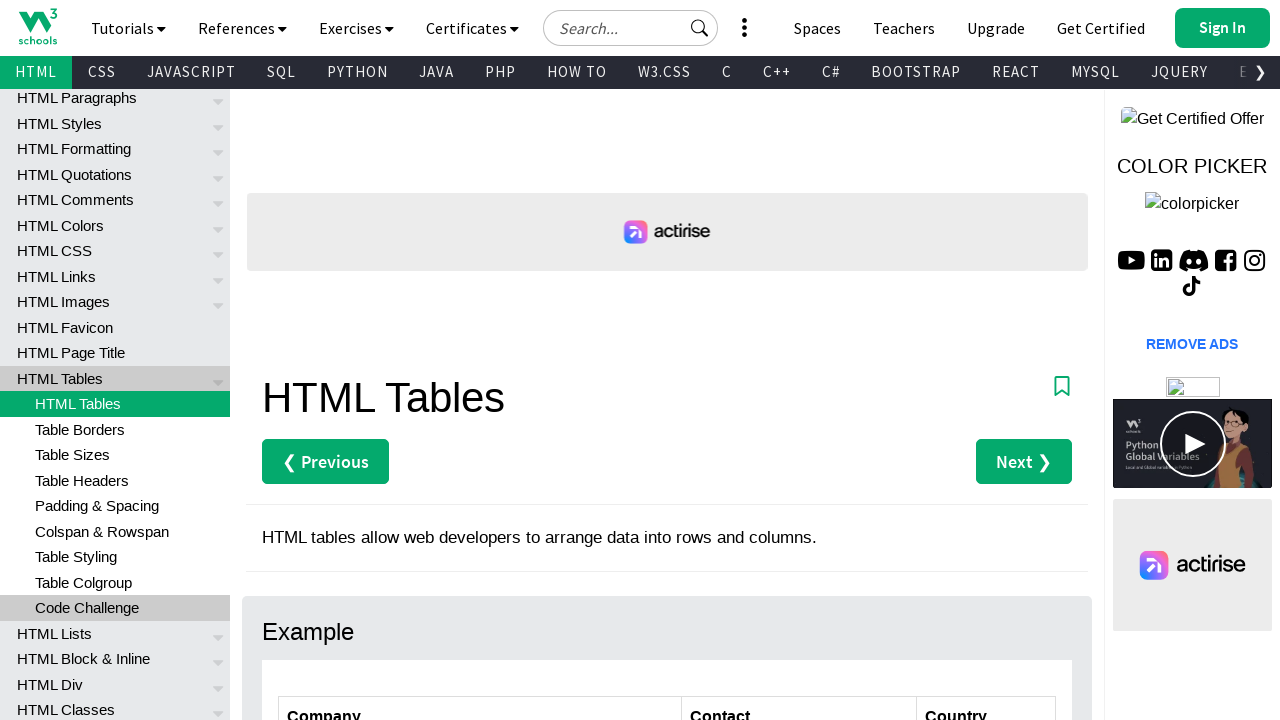

Extracted table cell data - Row 6, Column 1: Laughing Bacchus Winecellars
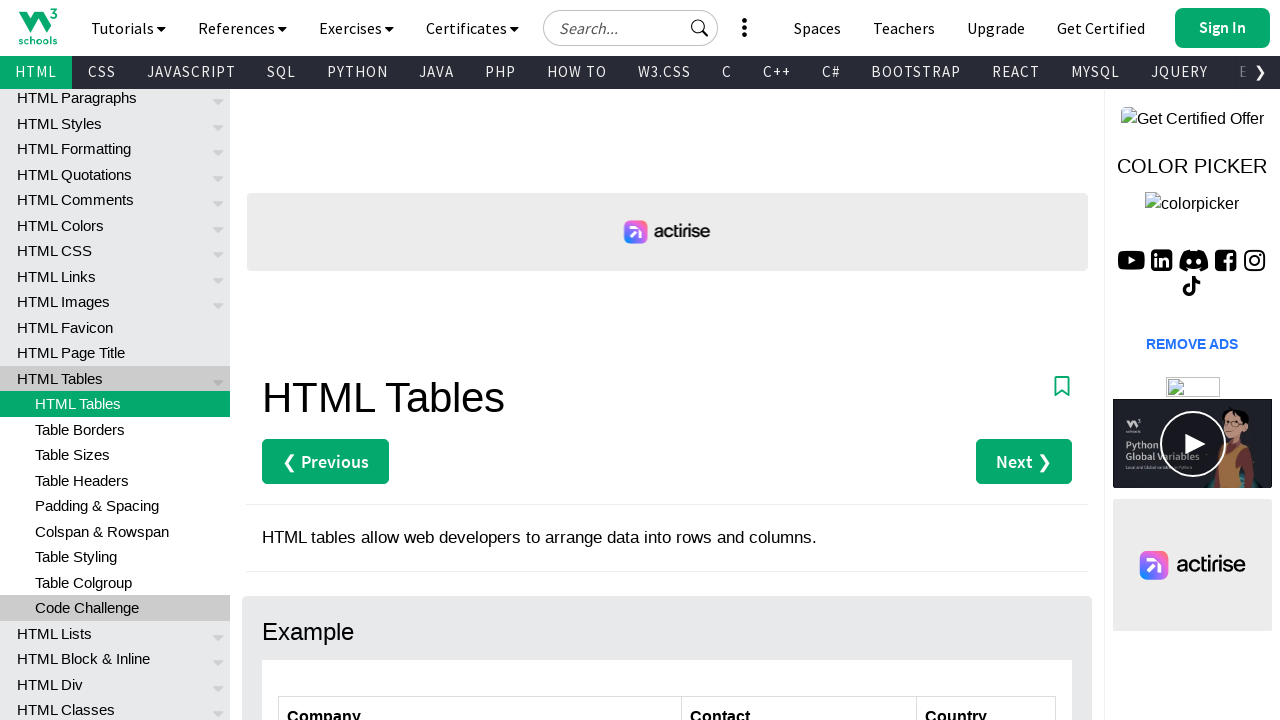

Extracted table cell data - Row 6, Column 2: Yoshi Tannamuri
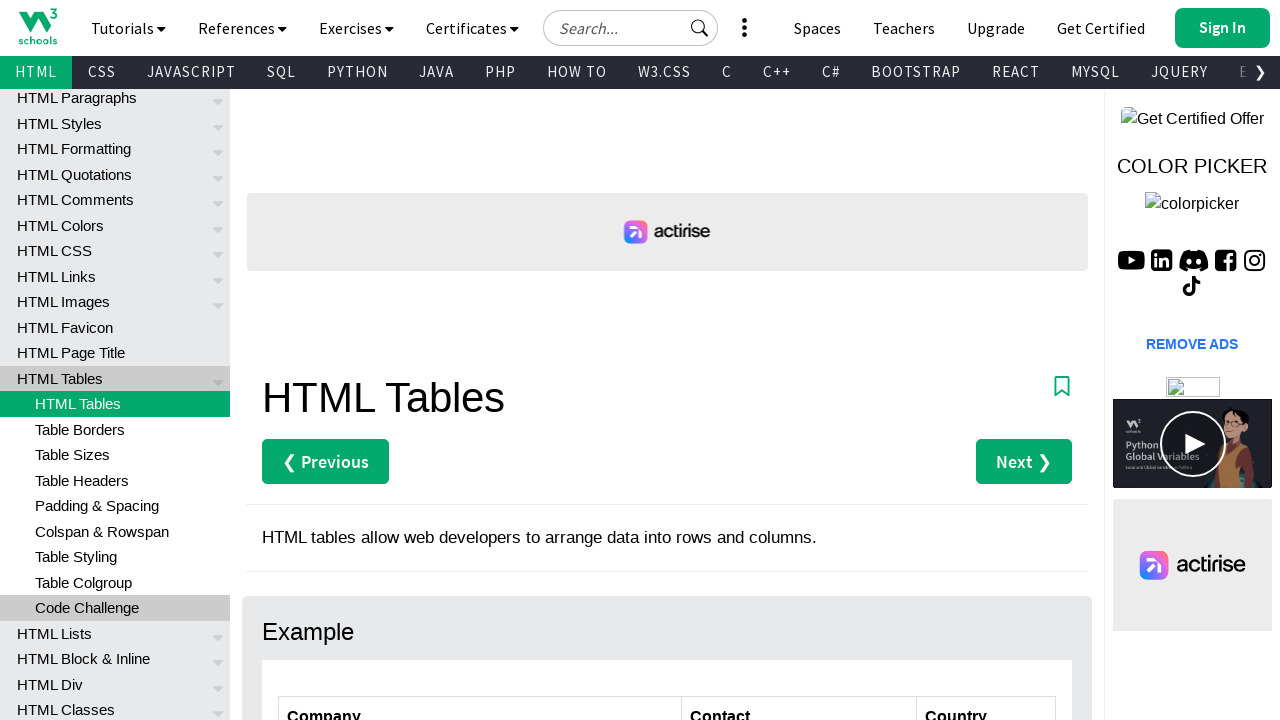

Extracted table cell data - Row 6, Column 3: Canada
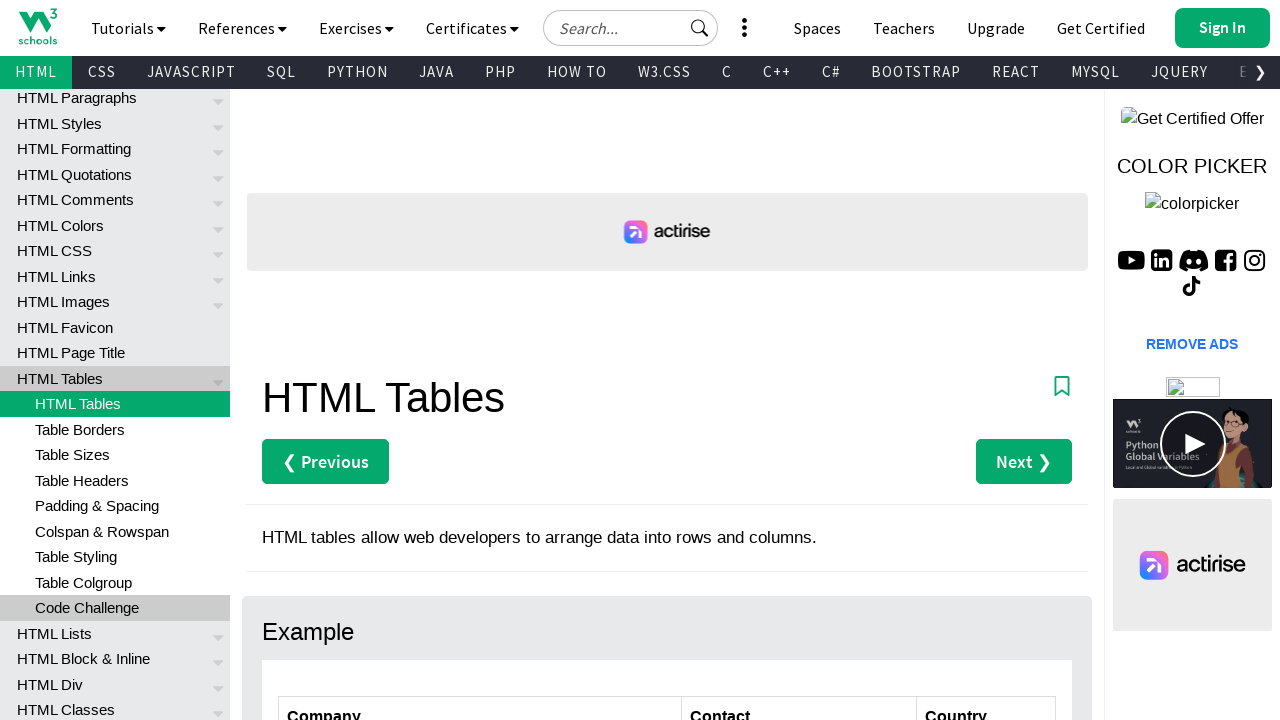

Extracted table cell data - Row 7, Column 1: Magazzini Alimentari Riuniti
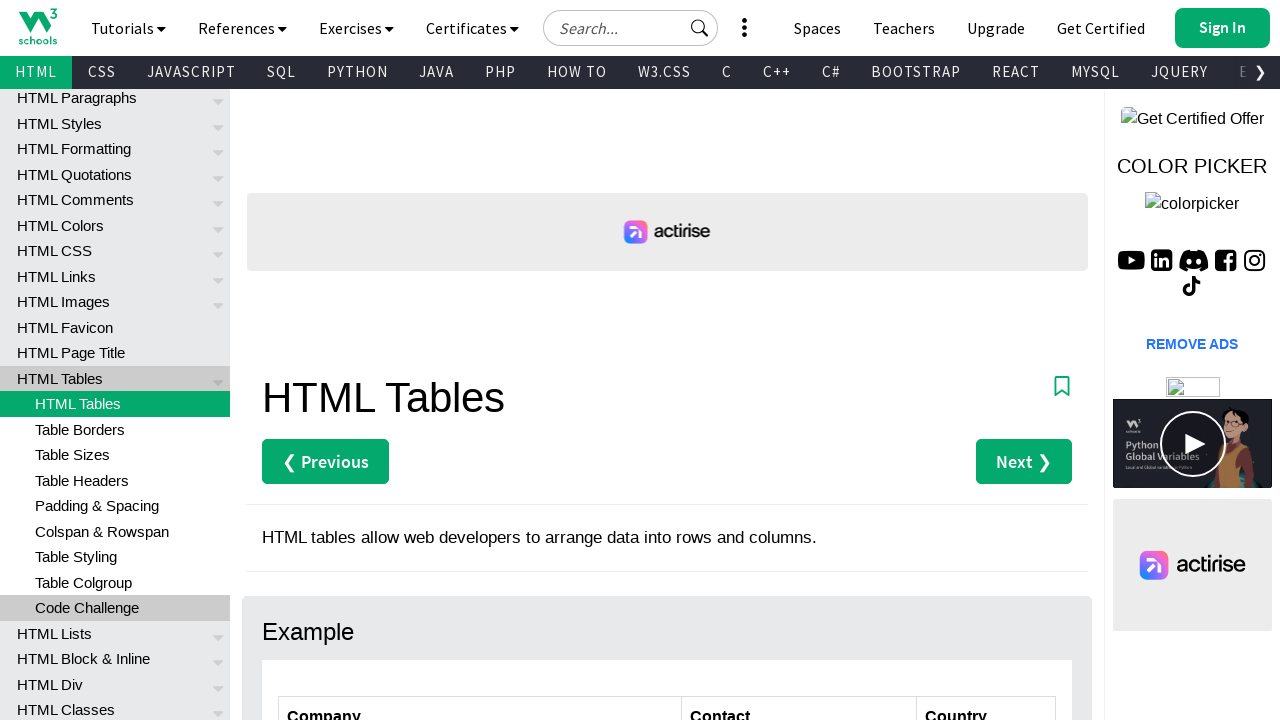

Extracted table cell data - Row 7, Column 2: Giovanni Rovelli
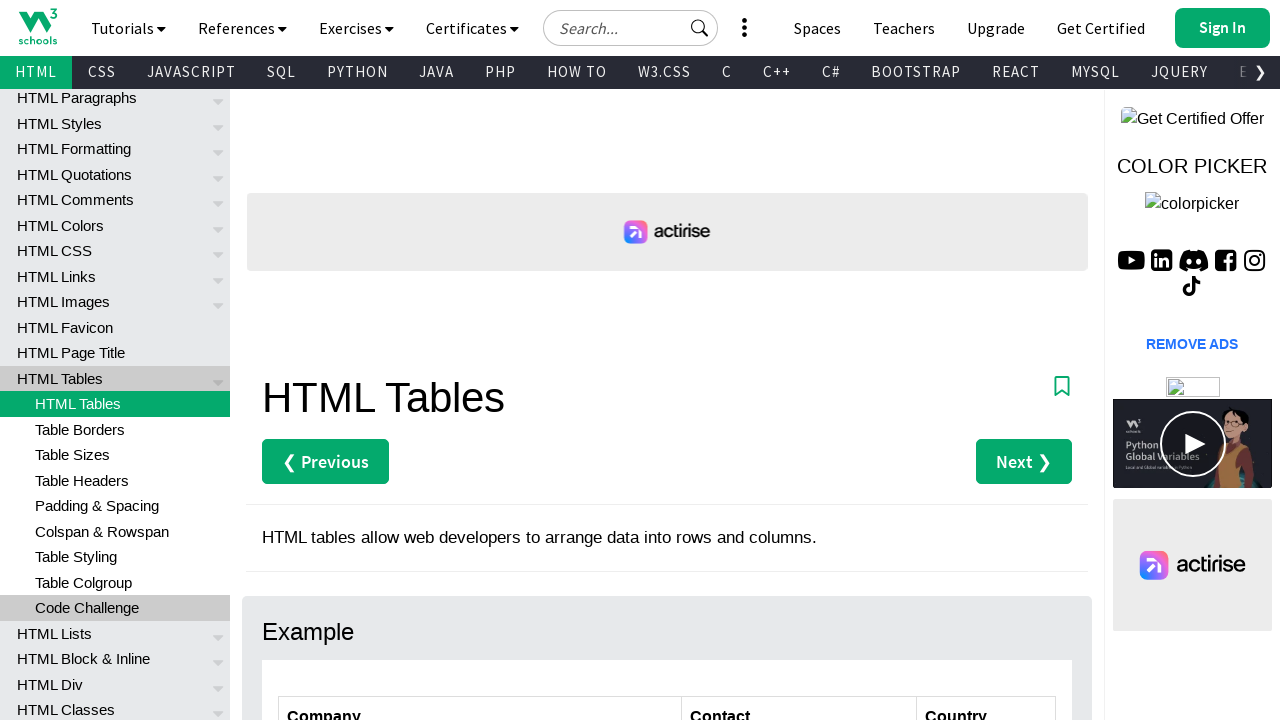

Extracted table cell data - Row 7, Column 3: Italy
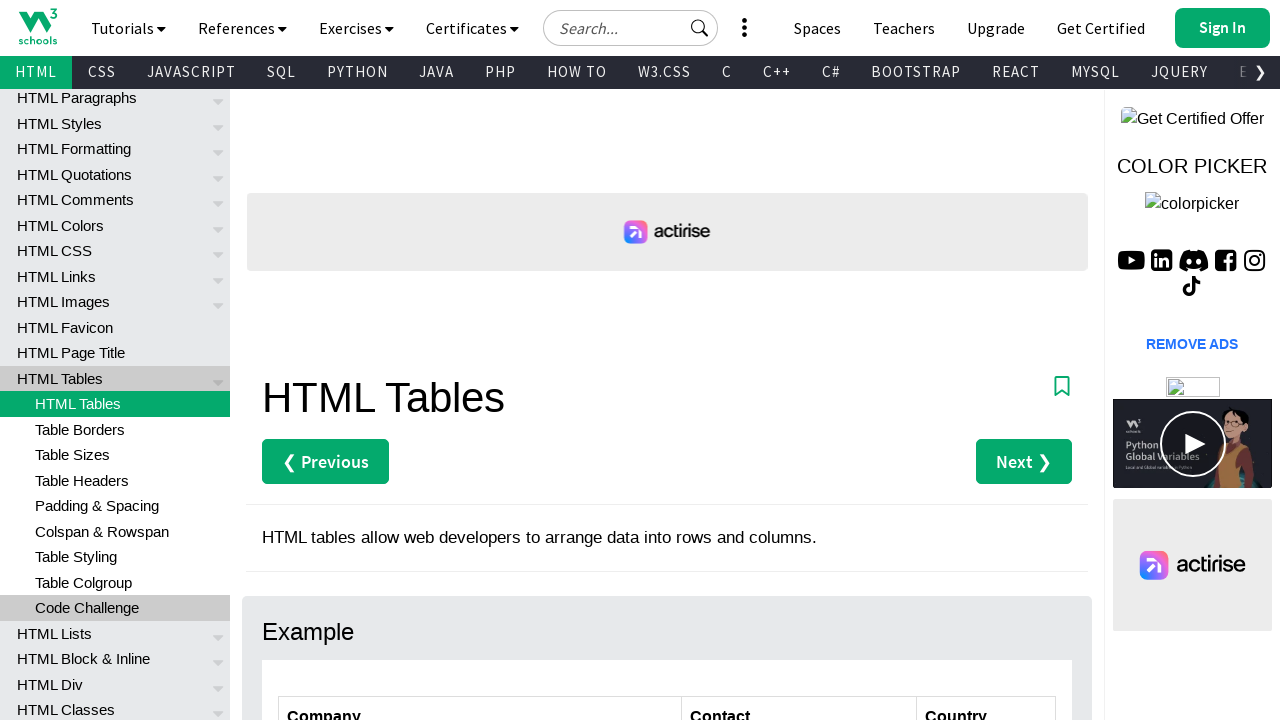

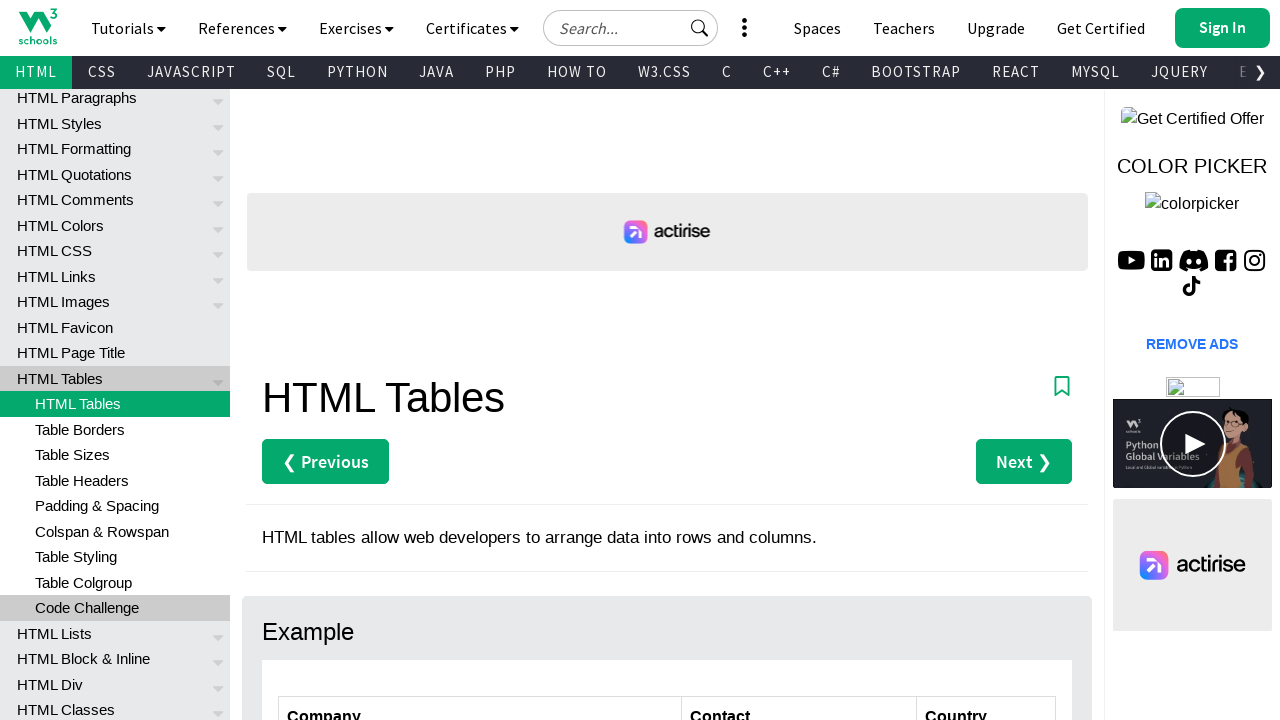